Tests adding products to cart from the product list, then searching for a different product and adding it to cart

Starting URL: https://rahulshettyacademy.com/seleniumPractise/#/

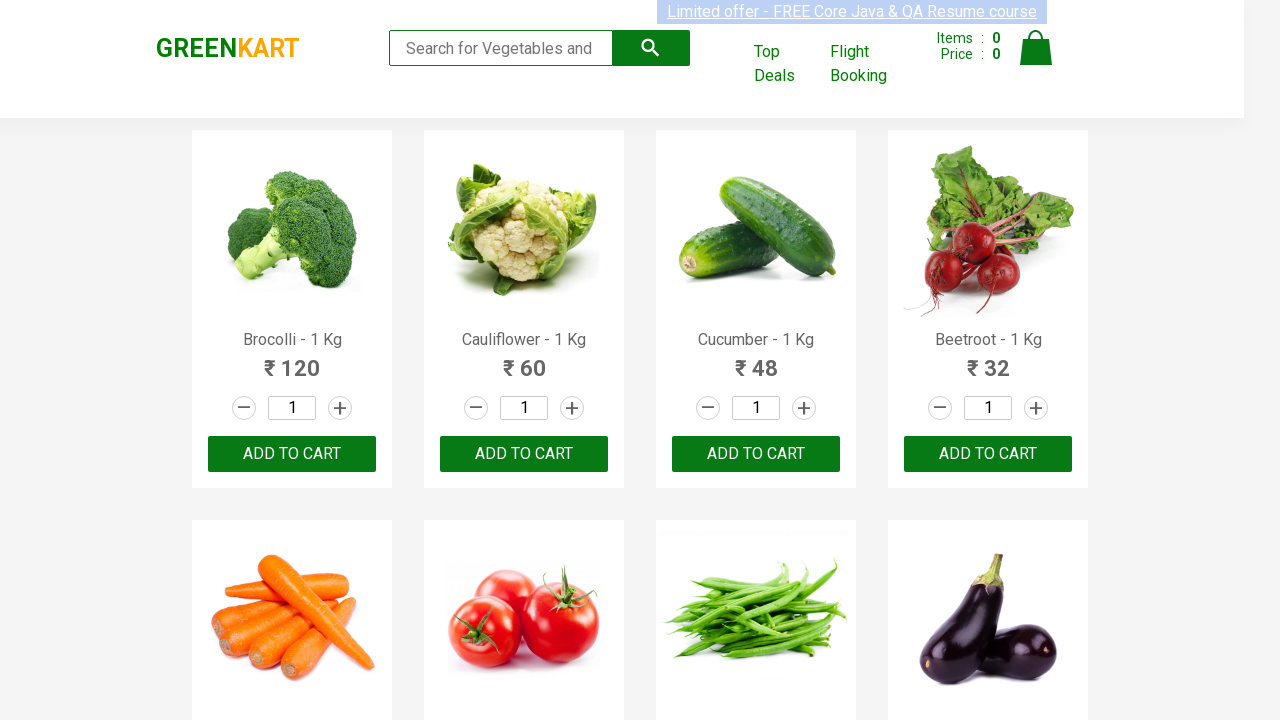

Waited for products to load on the page
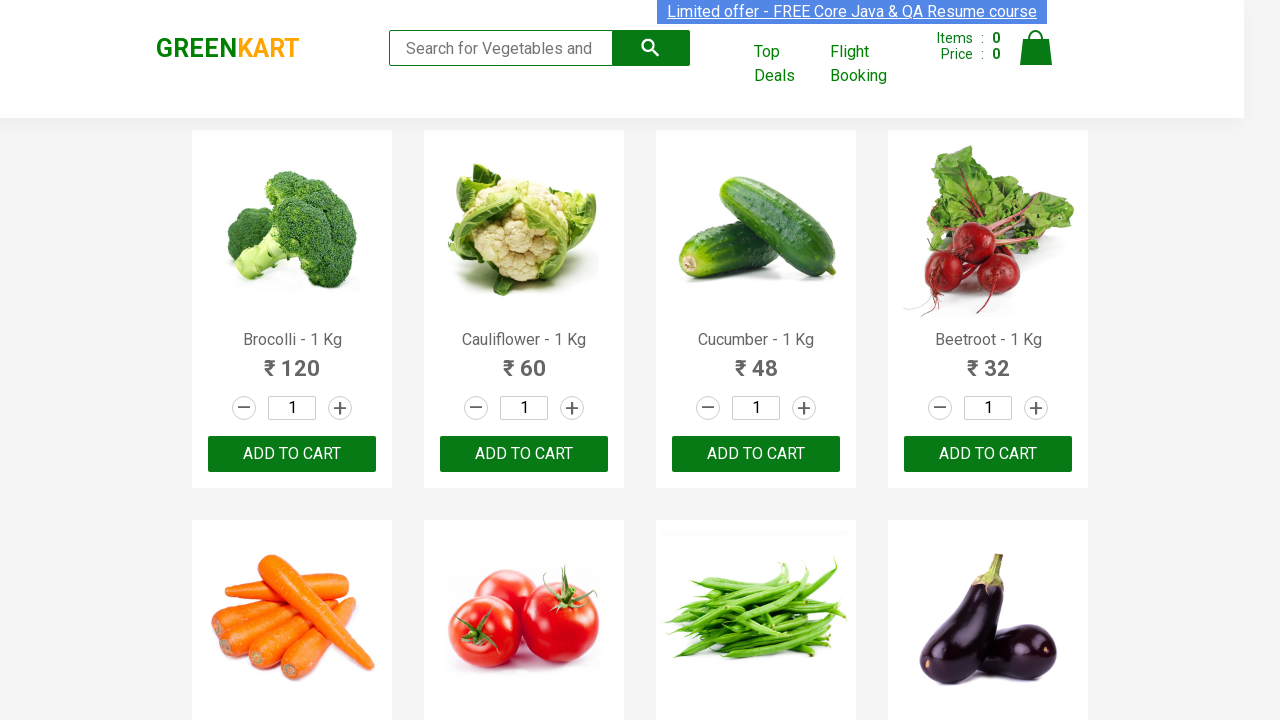

Clicked ADD TO CART on the third product at (756, 454) on .products .product >> nth=2 >> text=ADD TO CART
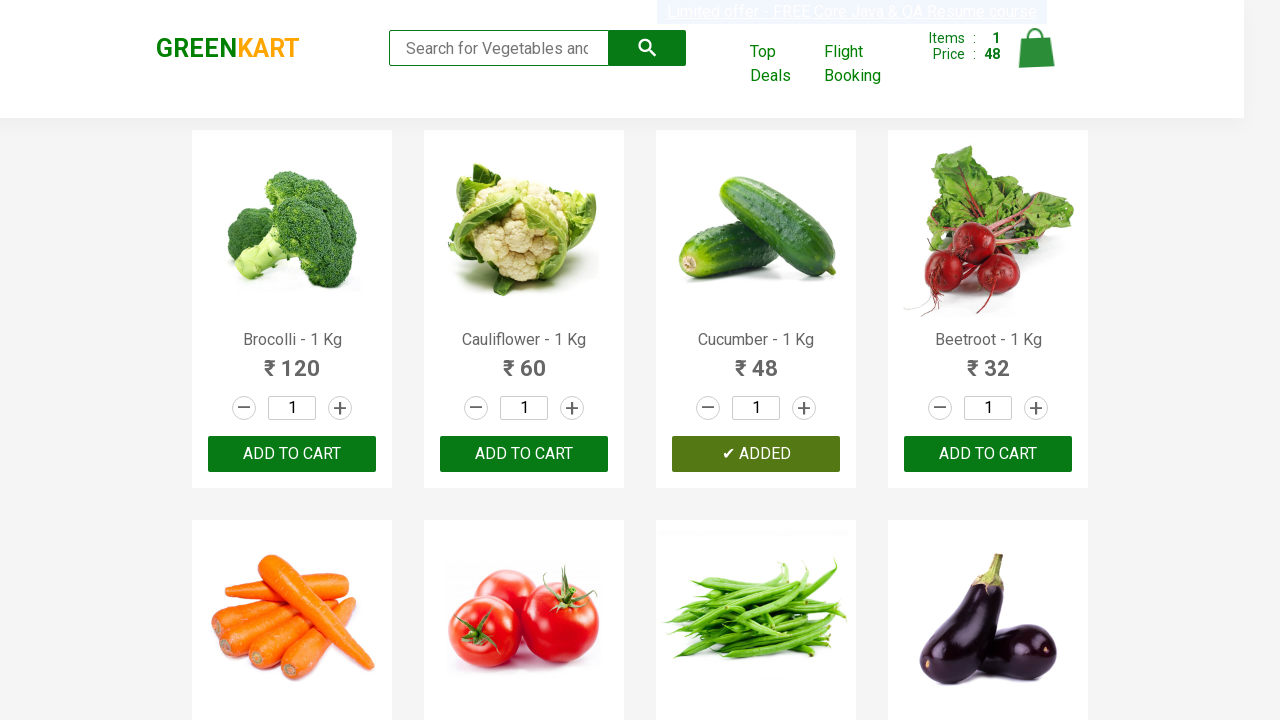

Filled search field with 'berry' on .search-keyword
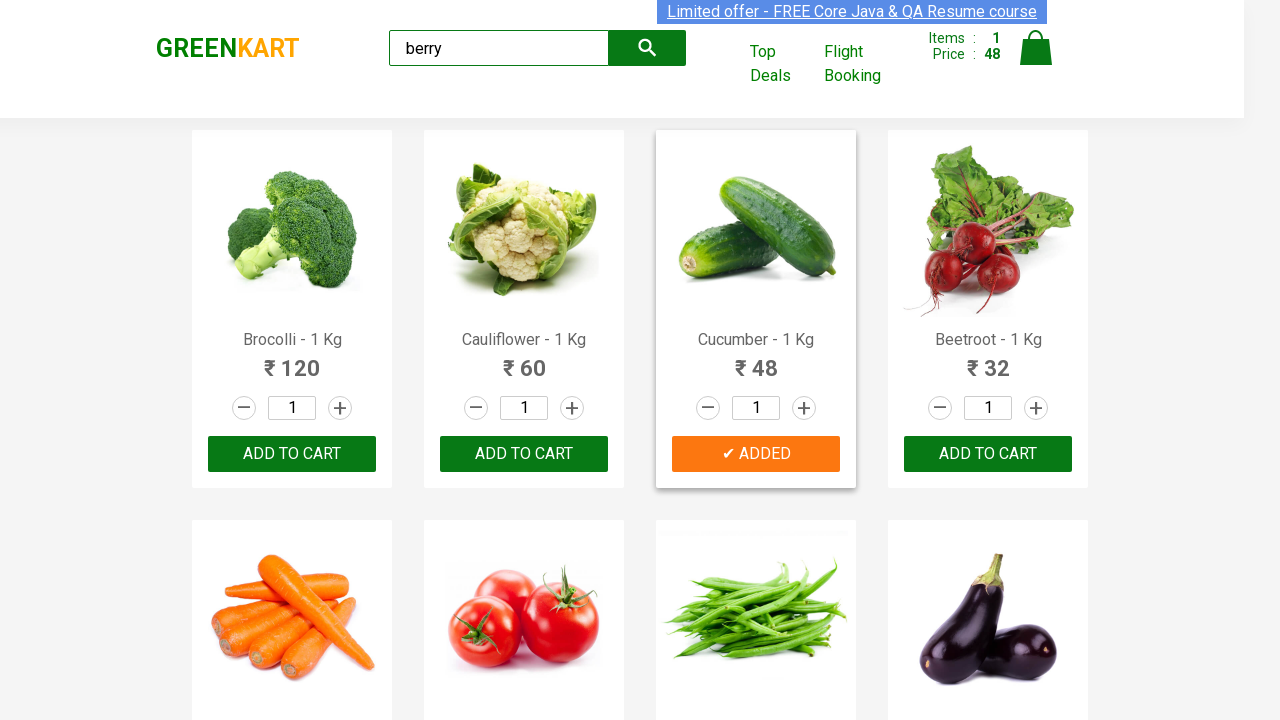

Waited for search results to load
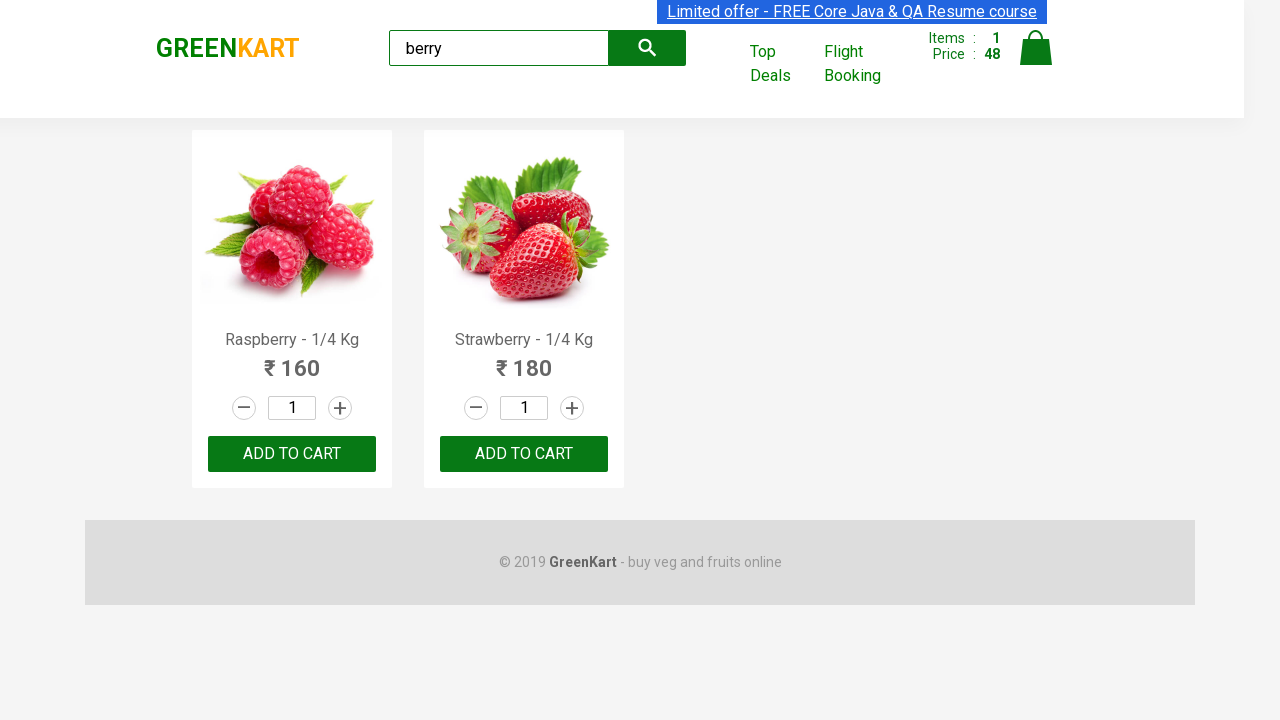

Clicked ADD TO CART on the second berry product at (524, 454) on .products .product >> nth=1 >> text=ADD TO CART
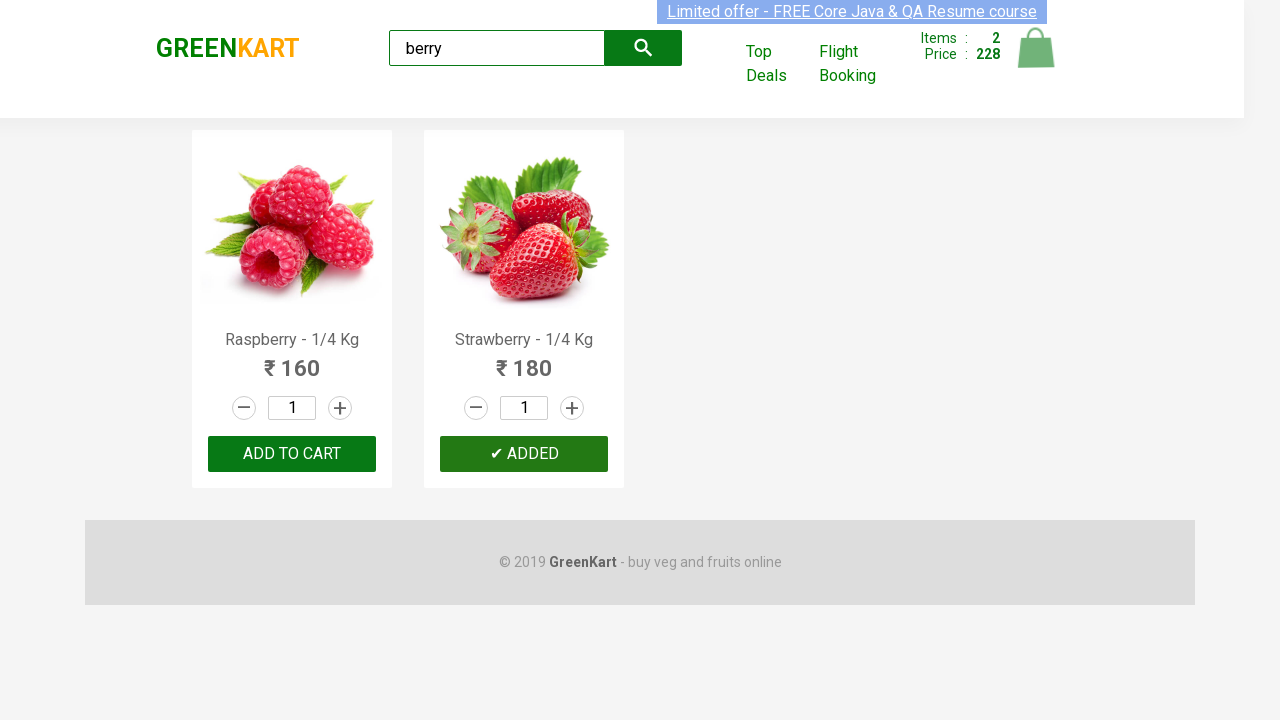

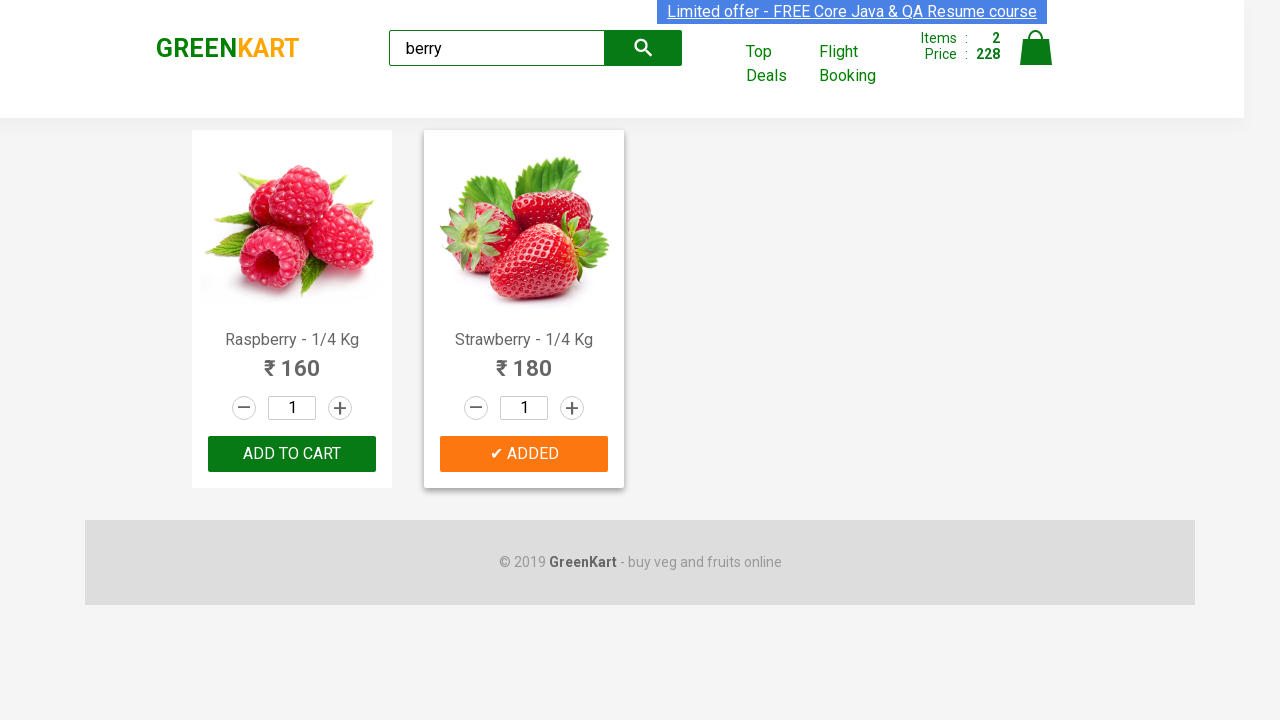